Navigates to the broken links/images page by clicking the menu item

Starting URL: https://demoqa.com/links

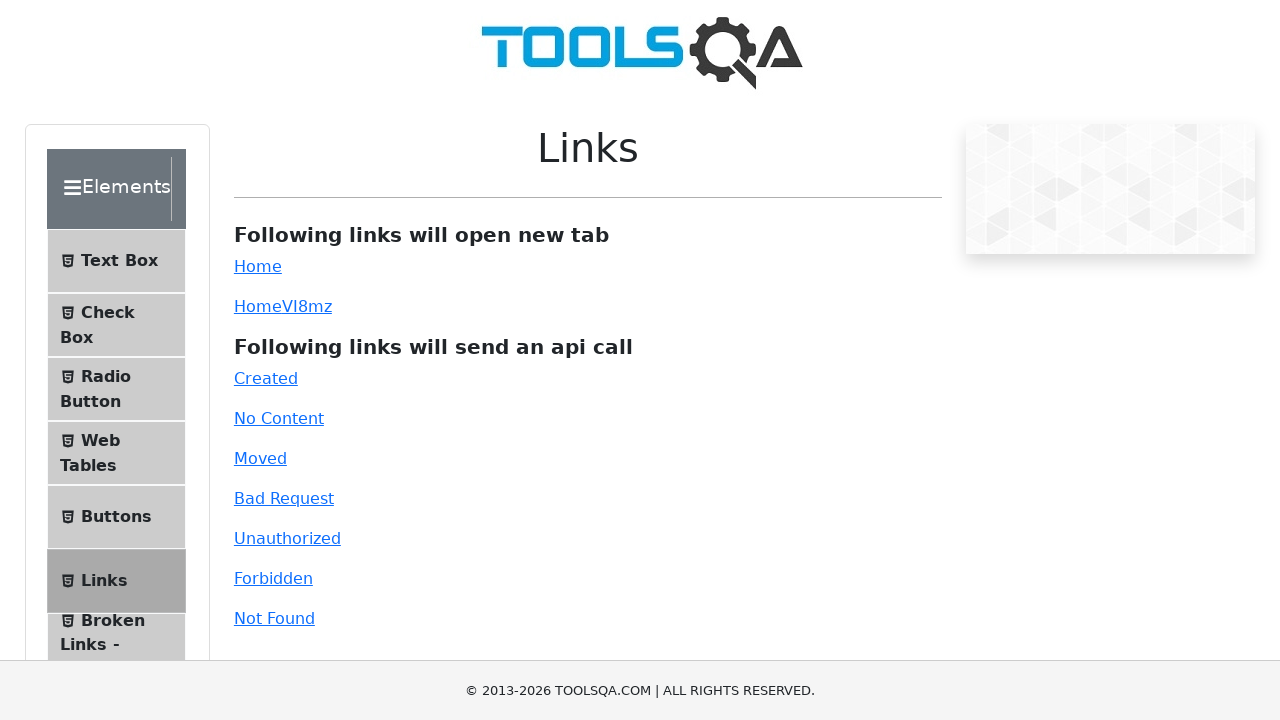

Clicked broken links/images menu item at (116, 645) on #item-6
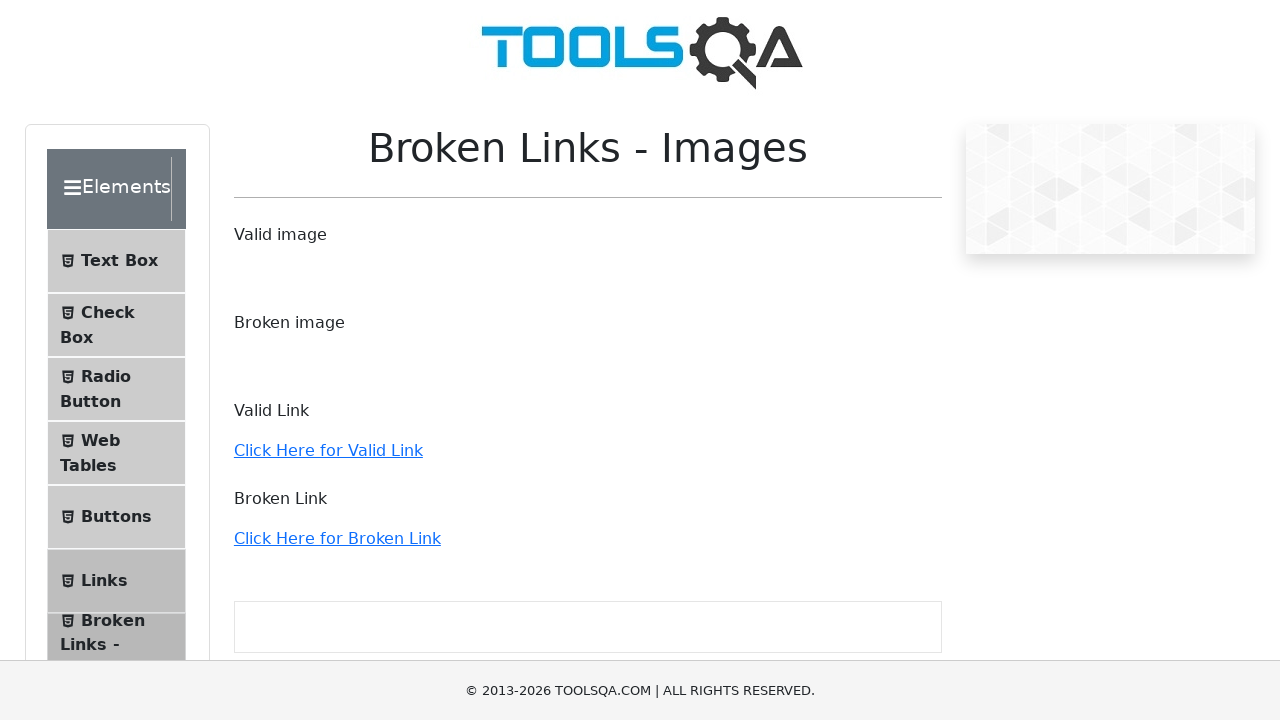

Navigated to broken links/images page
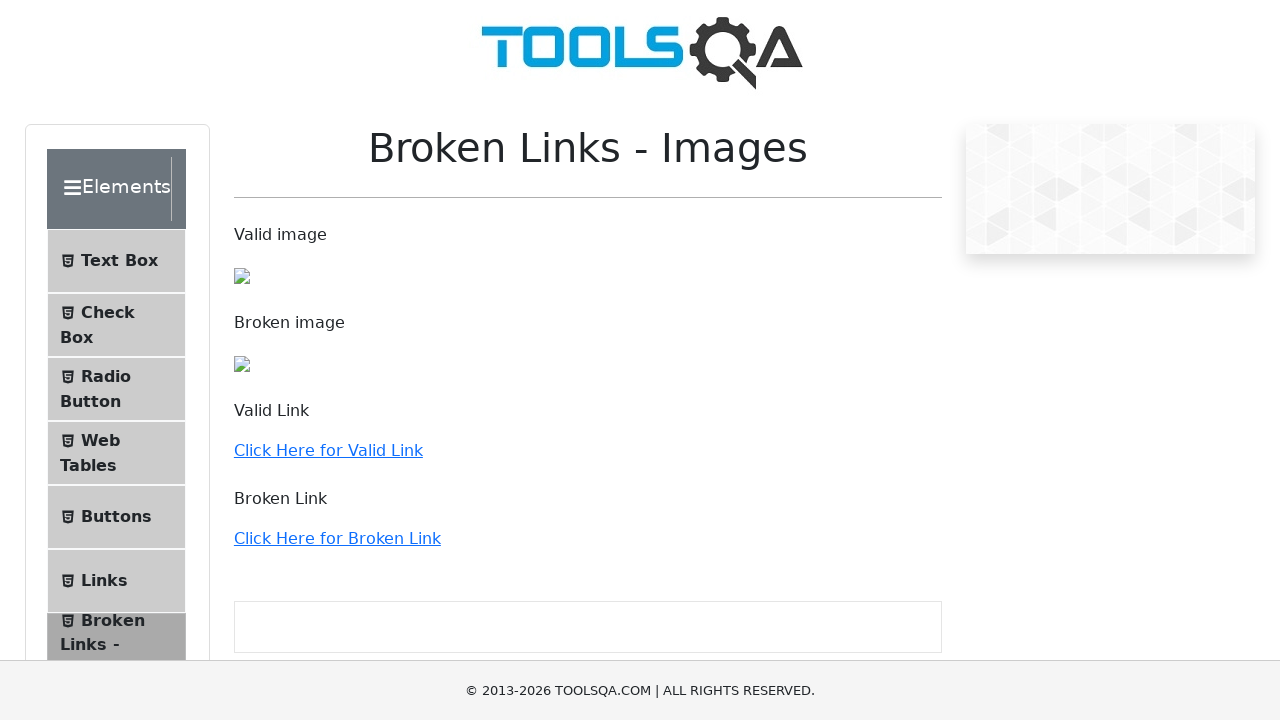

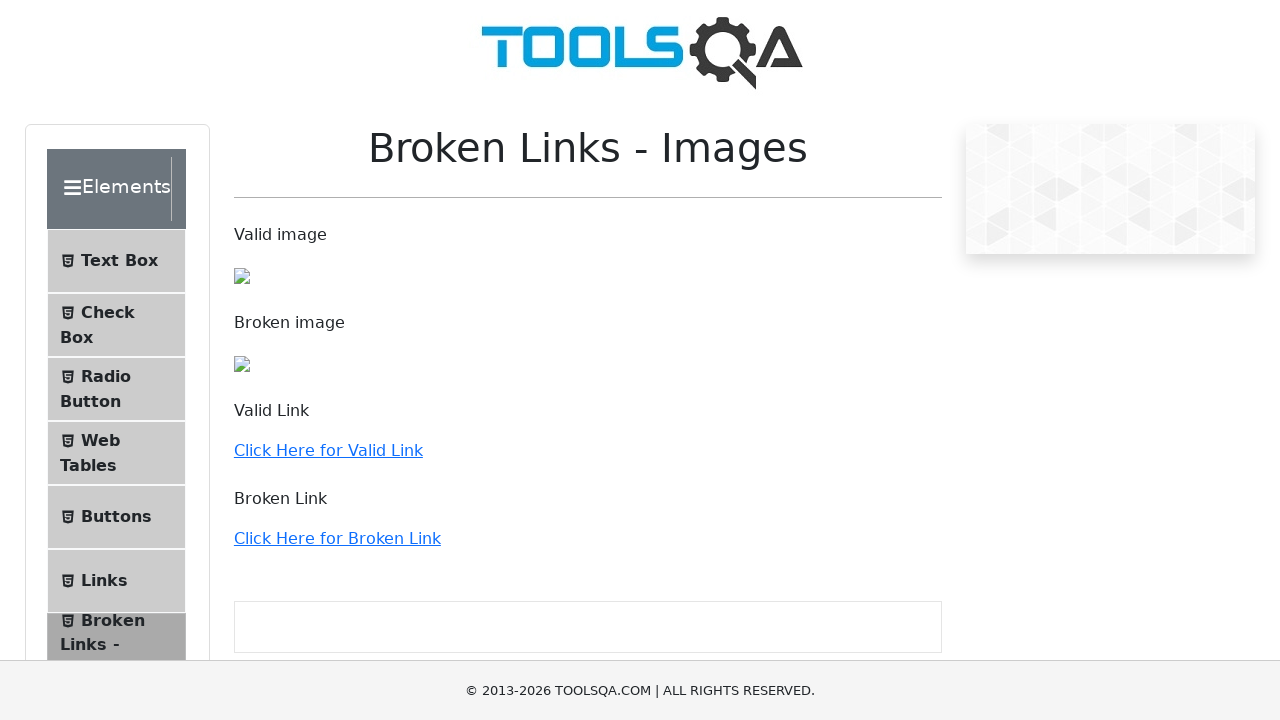